Tests e-commerce functionality by searching for products containing "ca", finding Cashews in the product list, adding it to cart, and clicking the cart icon

Starting URL: https://rahulshettyacademy.com/seleniumPractise/#/

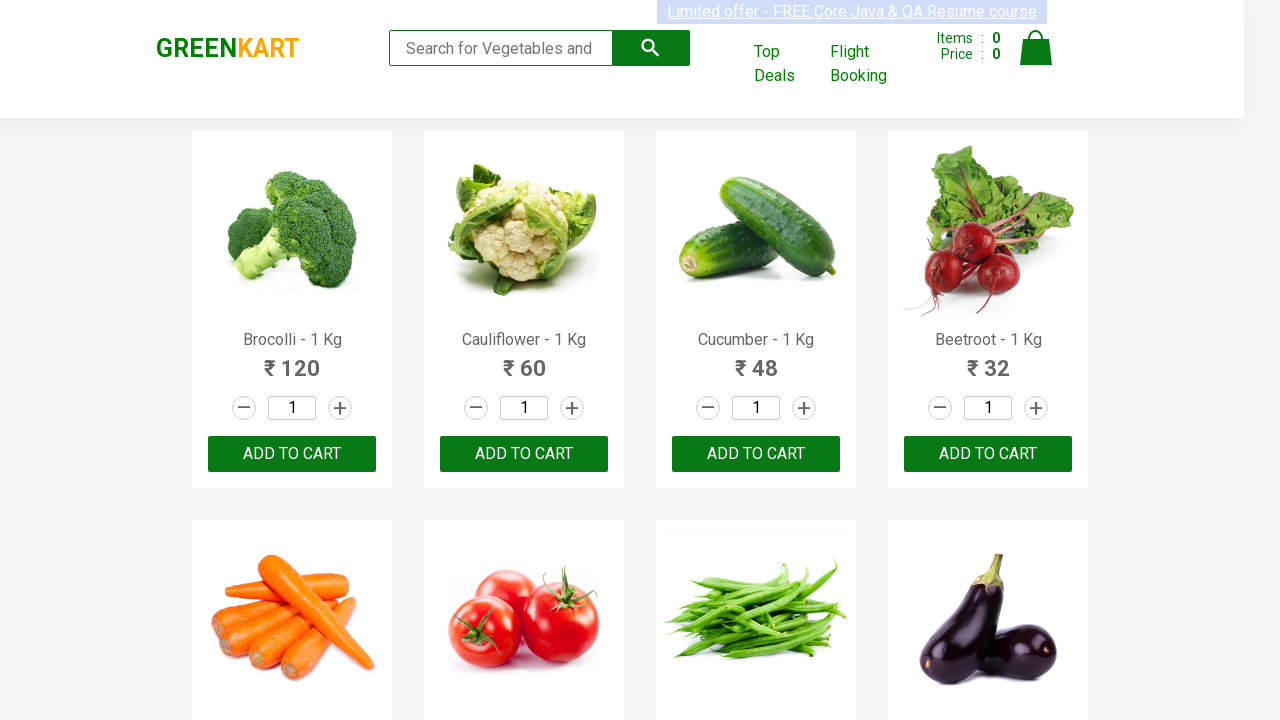

Filled search box with 'ca' on .search-keyword
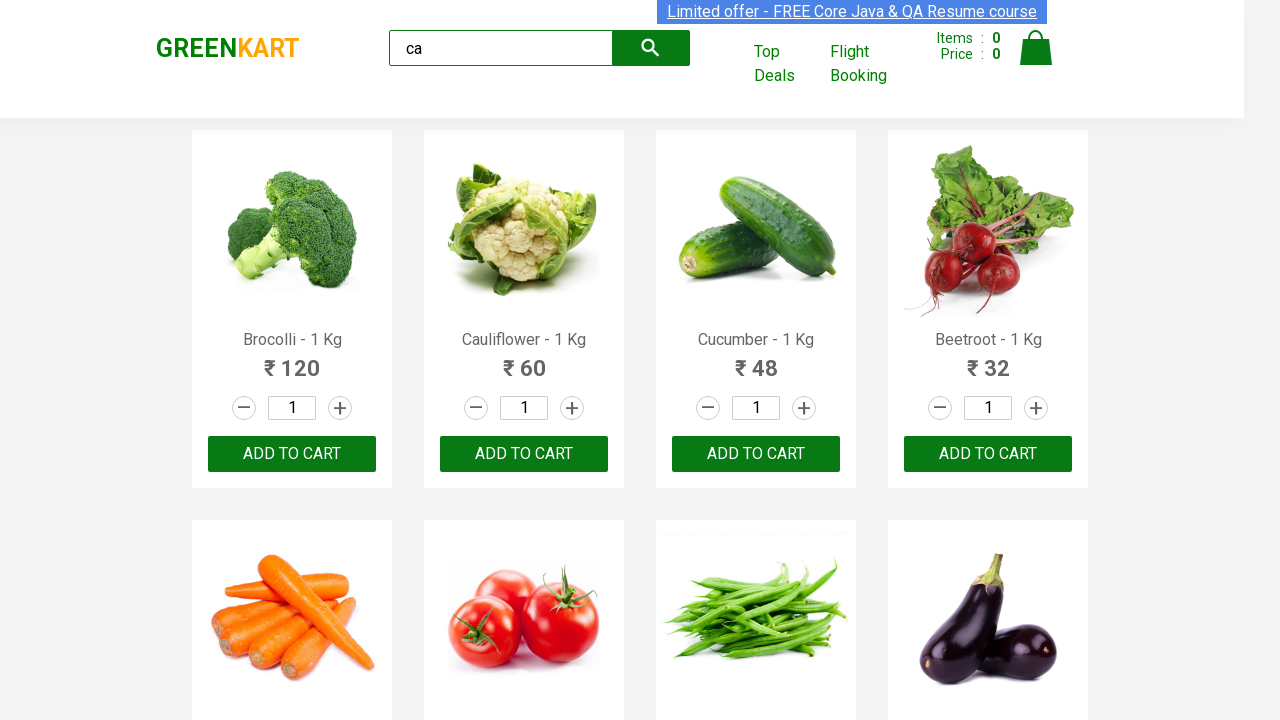

Waited 2 seconds for products to load
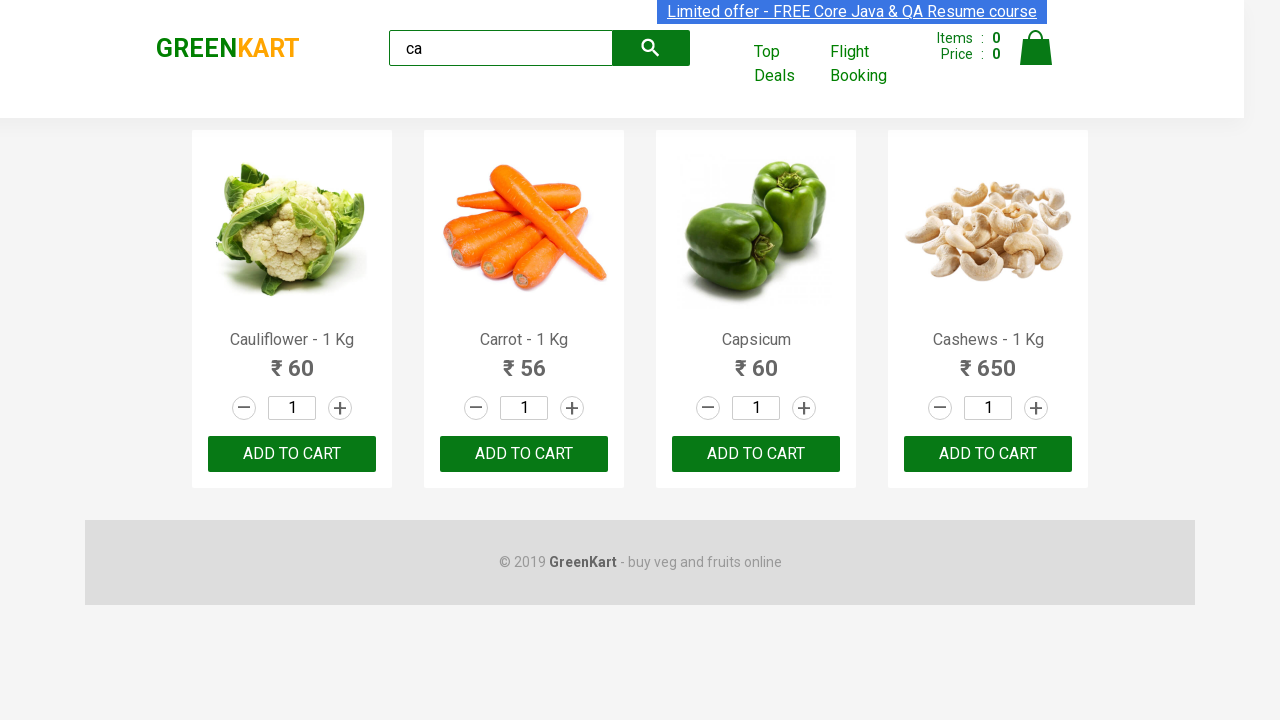

Retrieved all product elements from the page
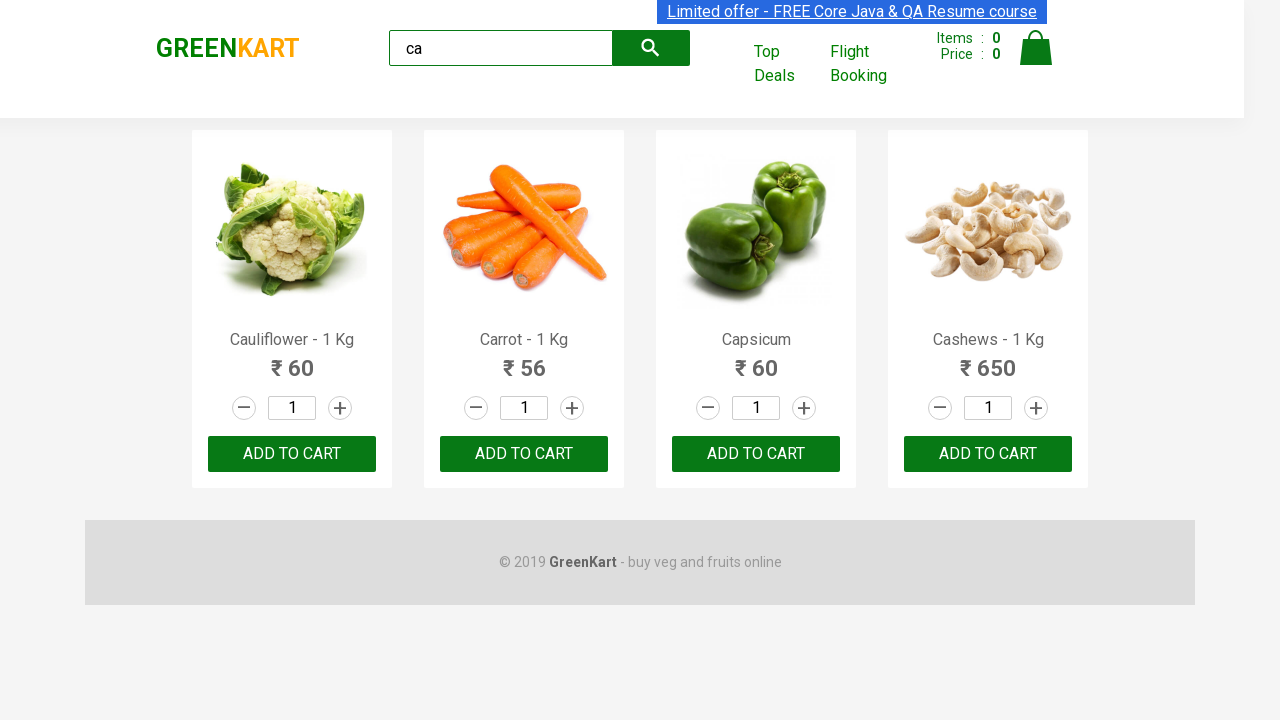

Retrieved product name: Cauliflower - 1 Kg
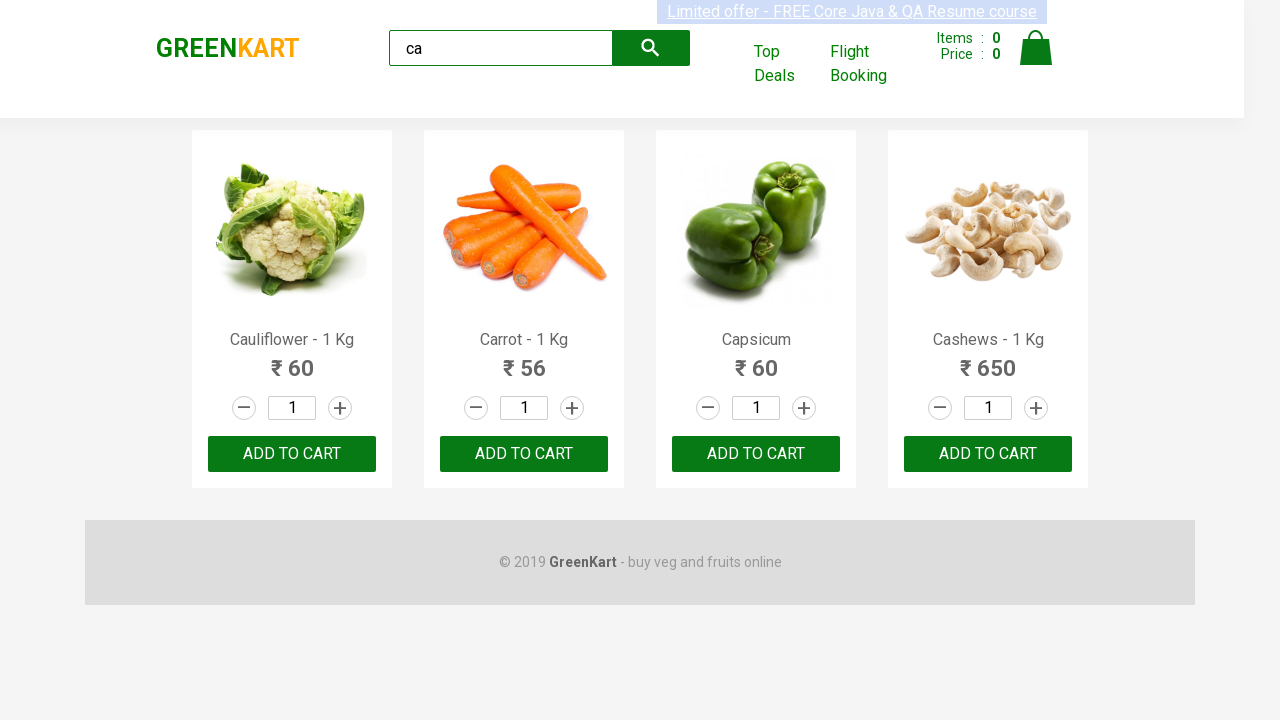

Retrieved product name: Carrot - 1 Kg
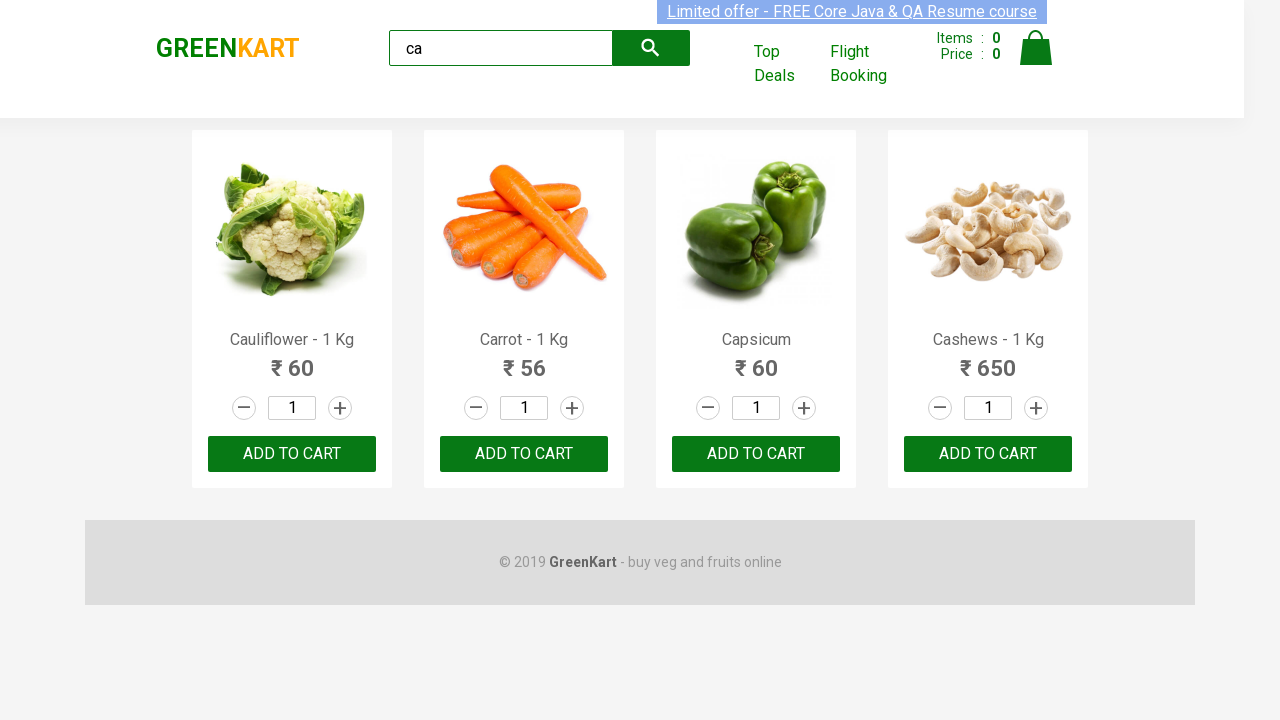

Retrieved product name: Capsicum
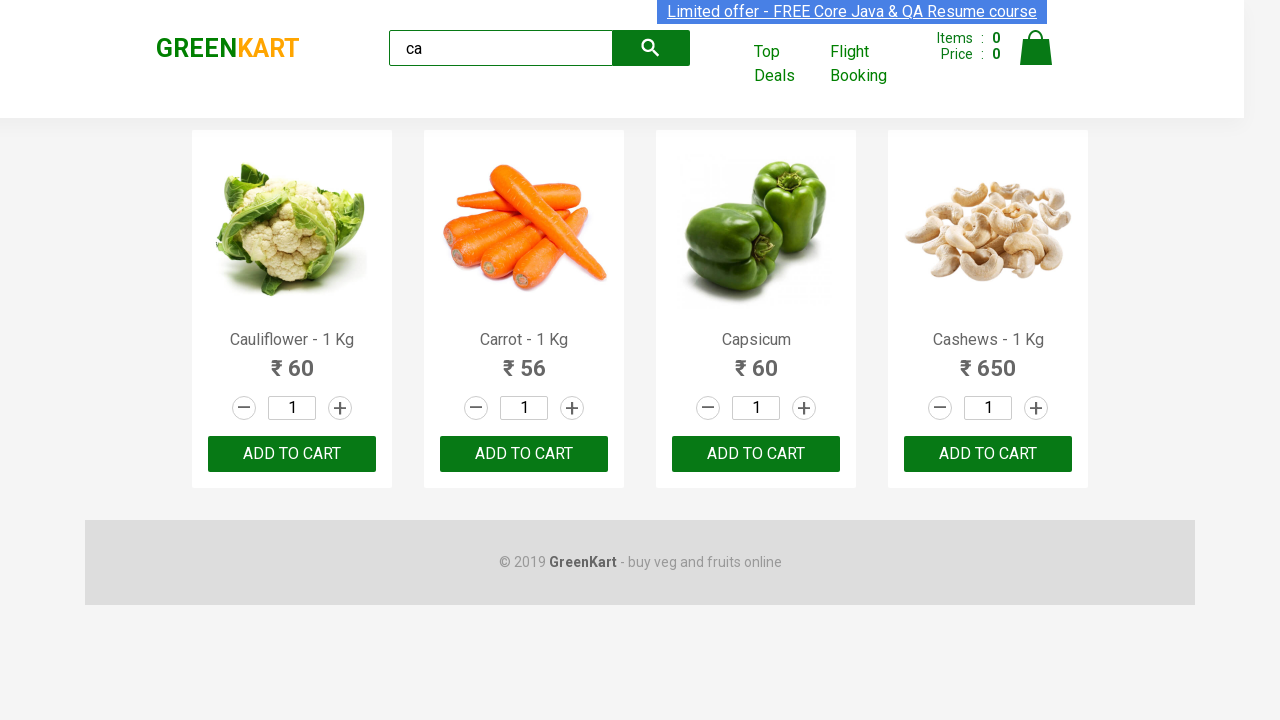

Retrieved product name: Cashews - 1 Kg
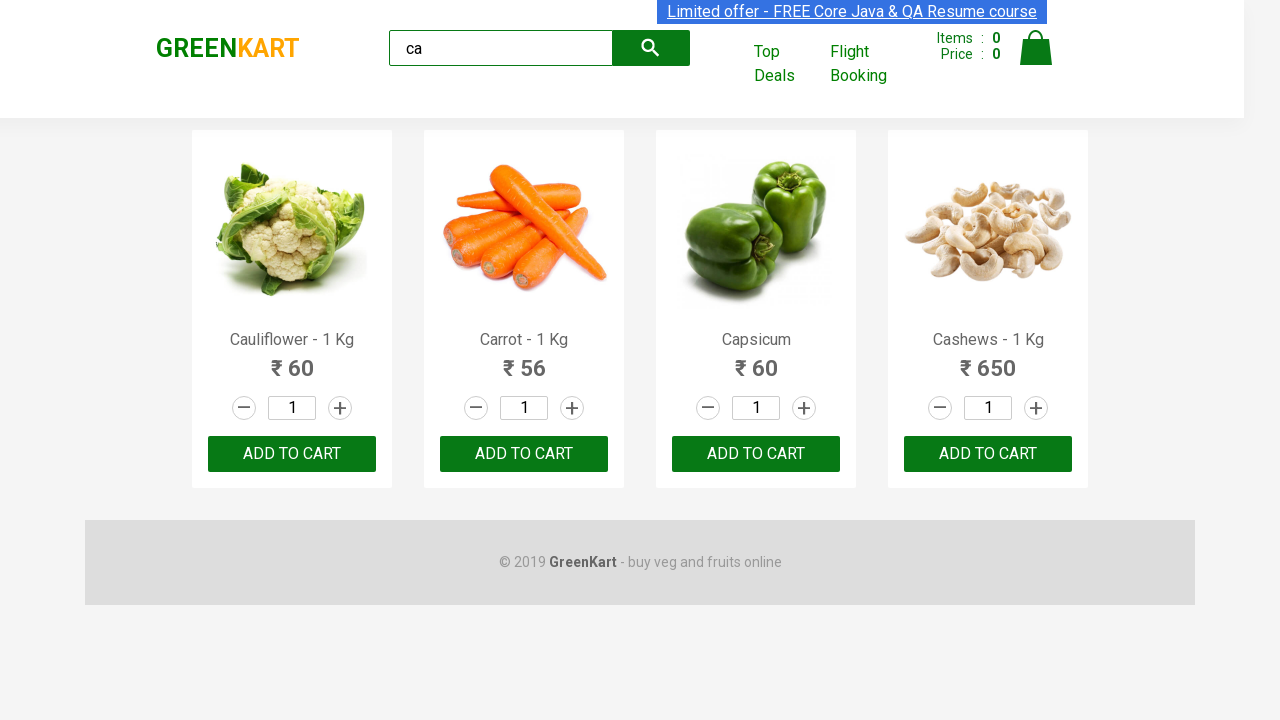

Found Cashews product and clicked Add to Cart button at (988, 454) on .products .product >> nth=3 >> button
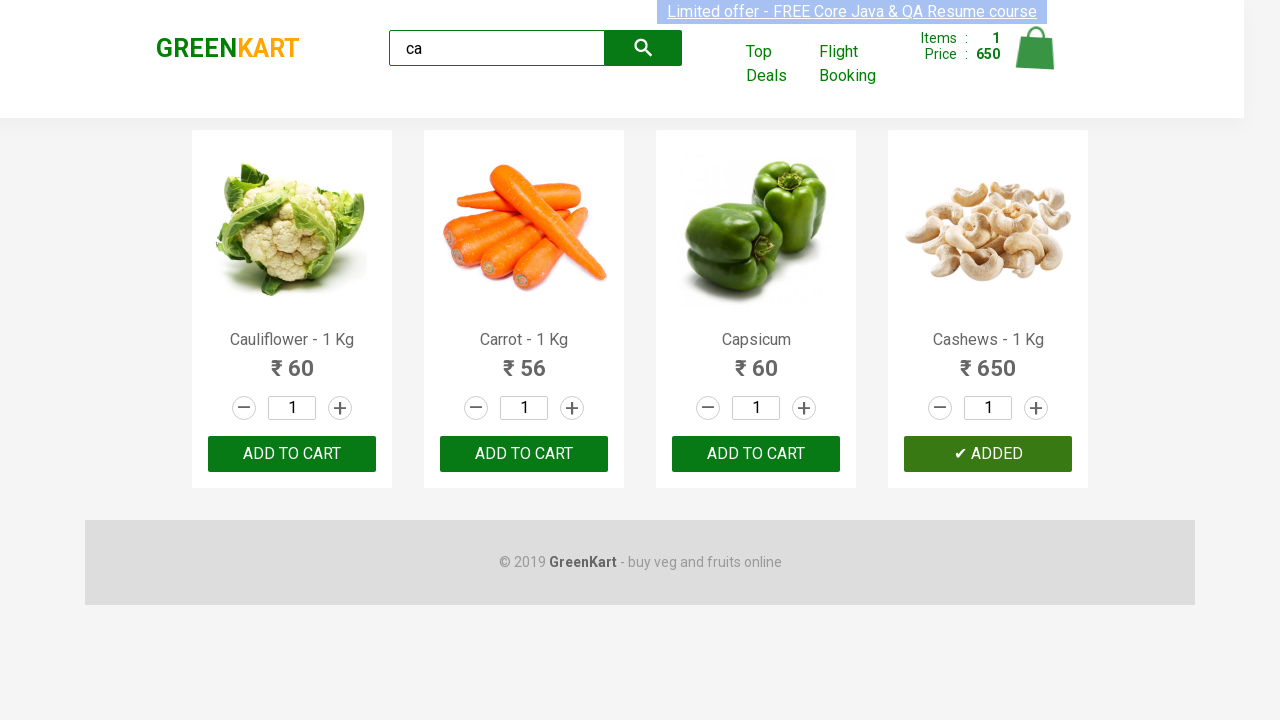

Clicked cart icon to view cart at (1036, 48) on .cart-icon > img
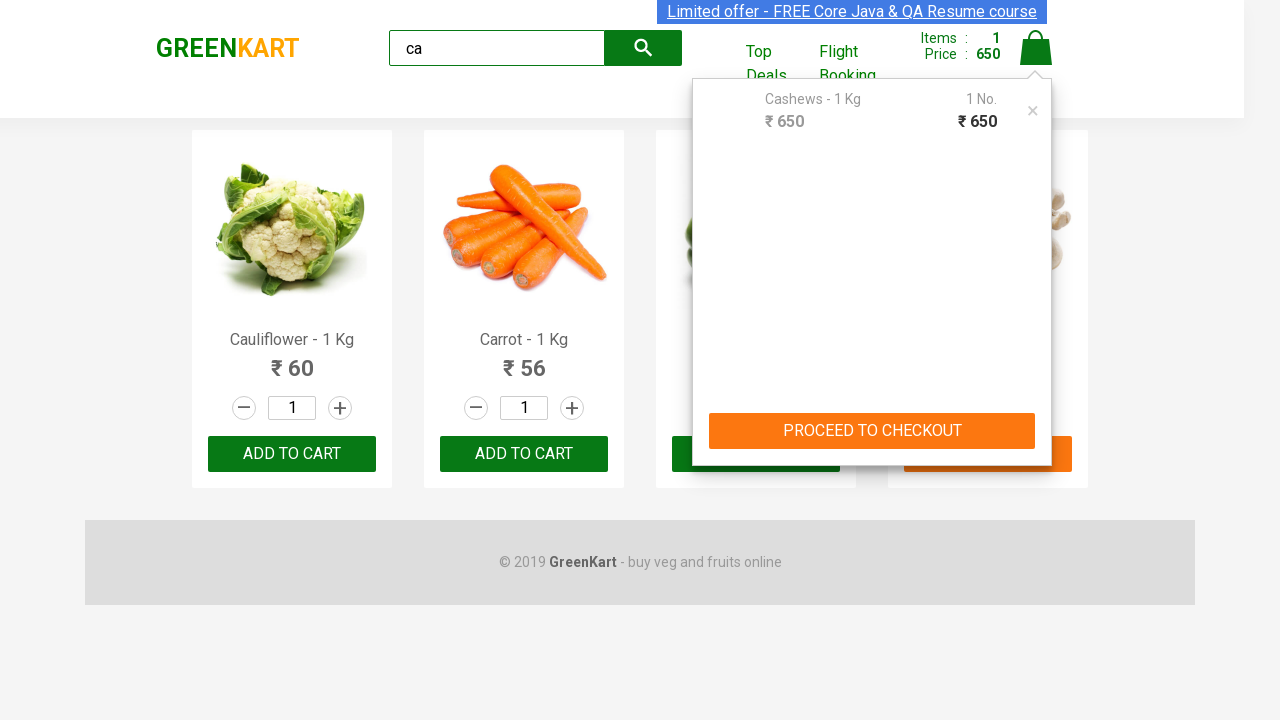

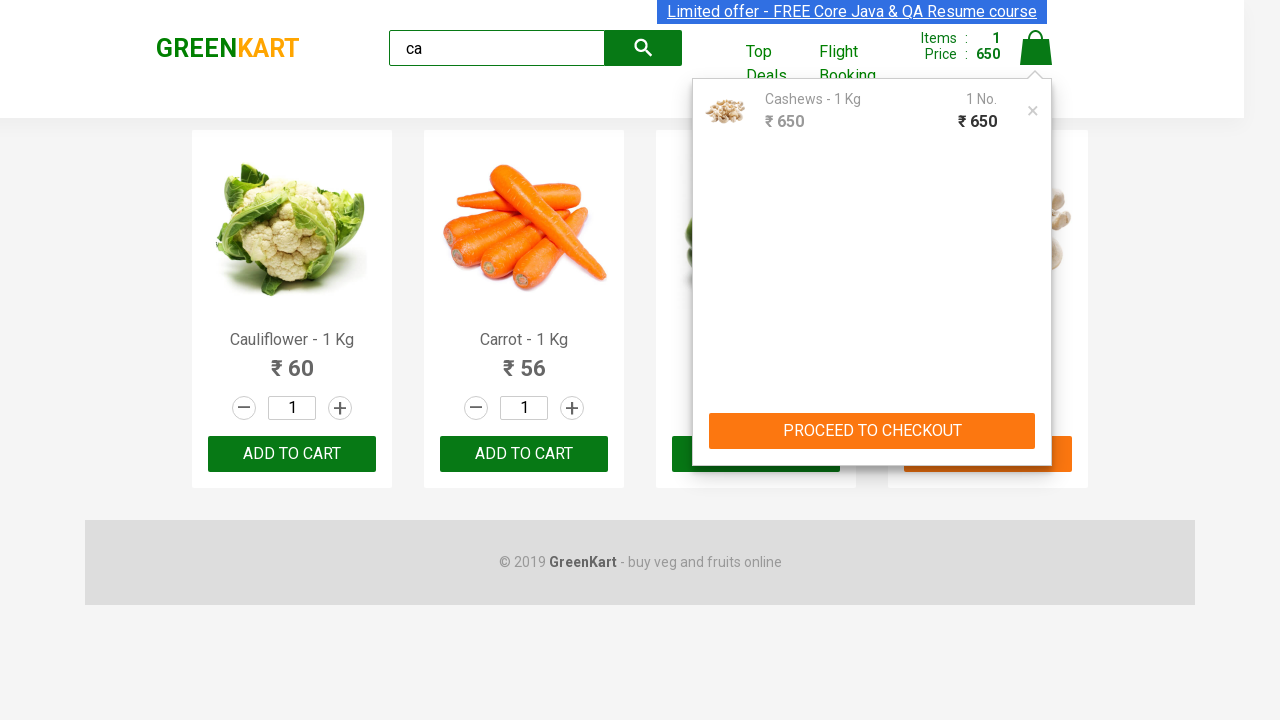